Tests form submission by extracting a hidden value from an element's attribute, performing a mathematical calculation on it, filling the result into an input field, selecting checkbox and radio button options, and submitting the form.

Starting URL: http://suninjuly.github.io/get_attribute.html

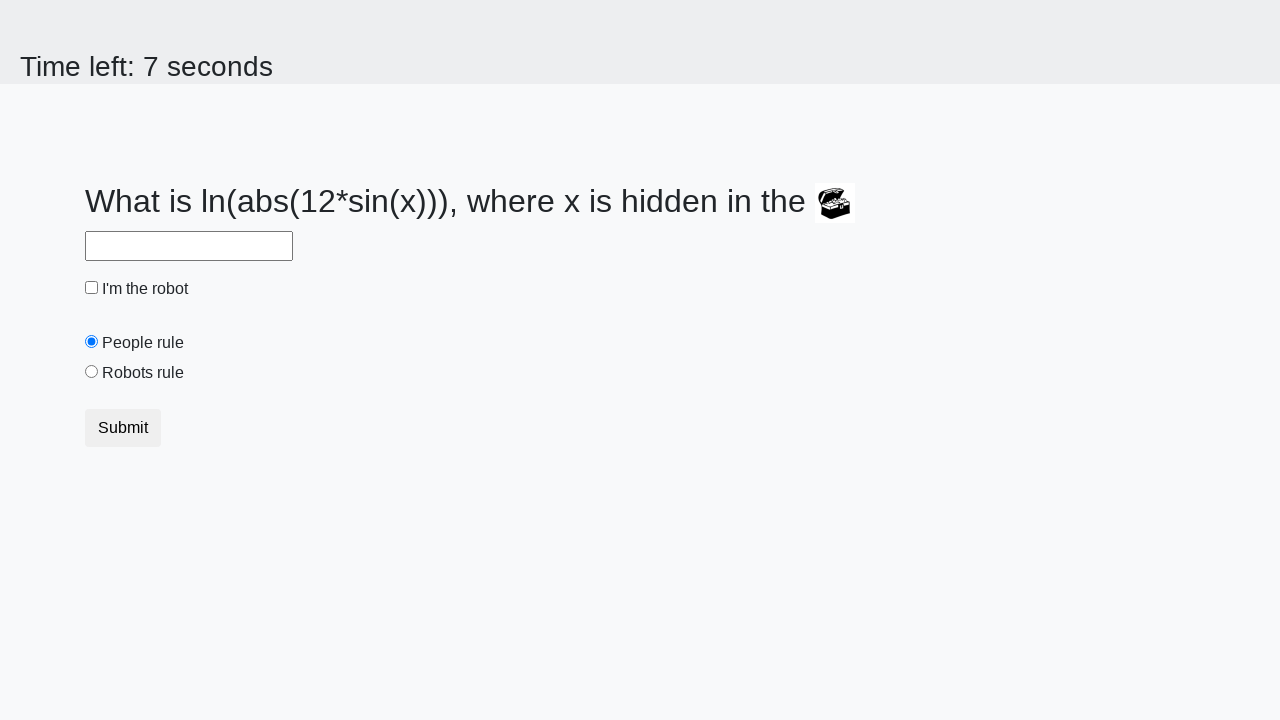

Located treasure element with hidden value
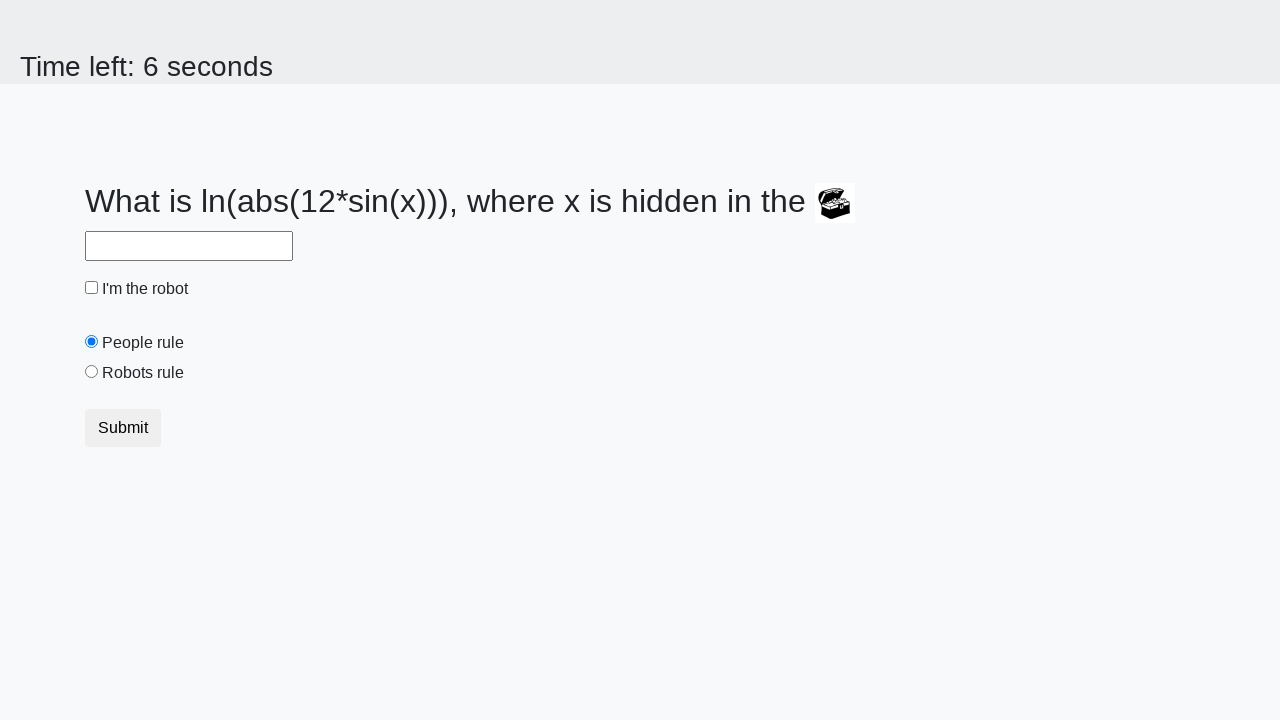

Extracted hidden attribute valuex: 156
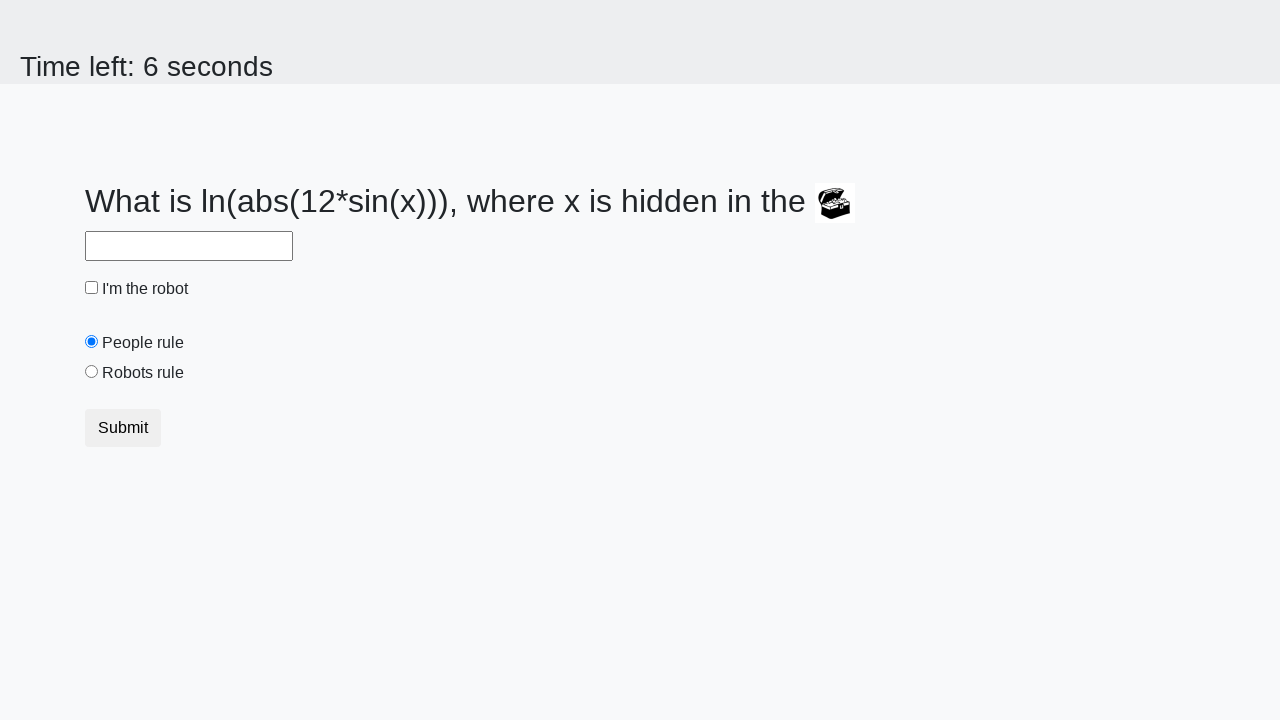

Calculated answer from mathematical formula: 2.3590992006367464
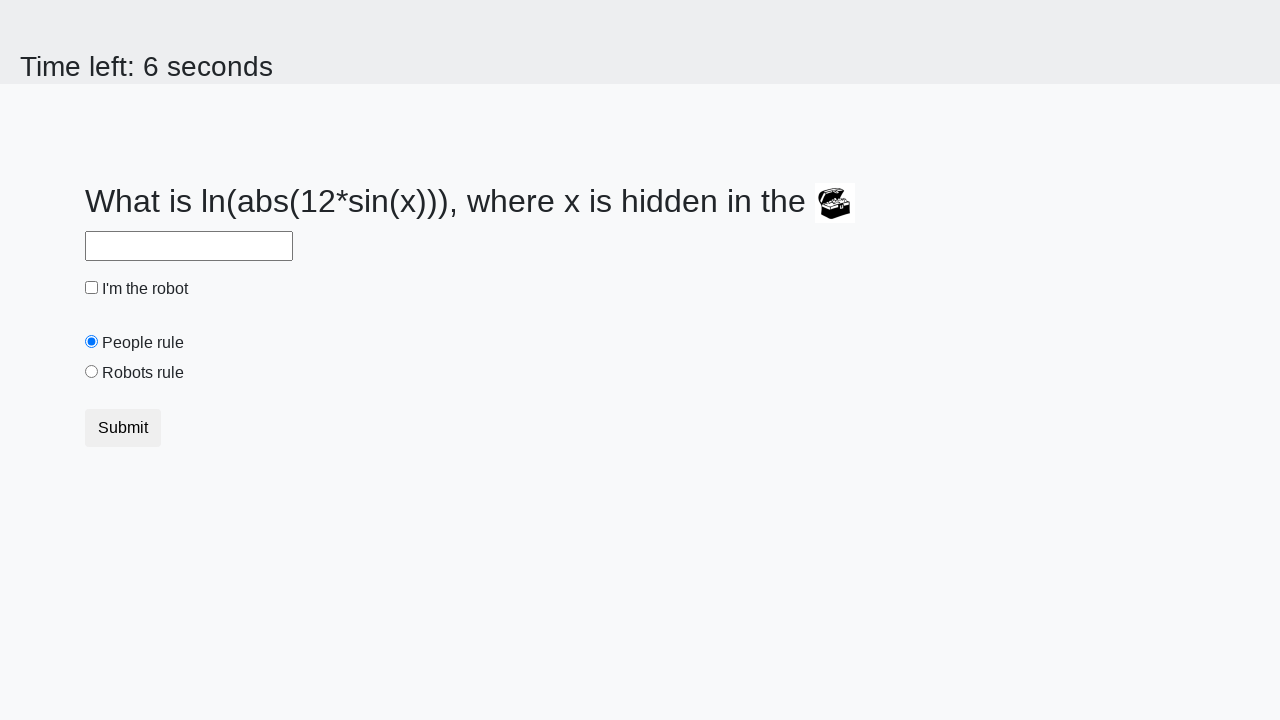

Filled answer field with calculated result: 2.3590992006367464 on input#answer
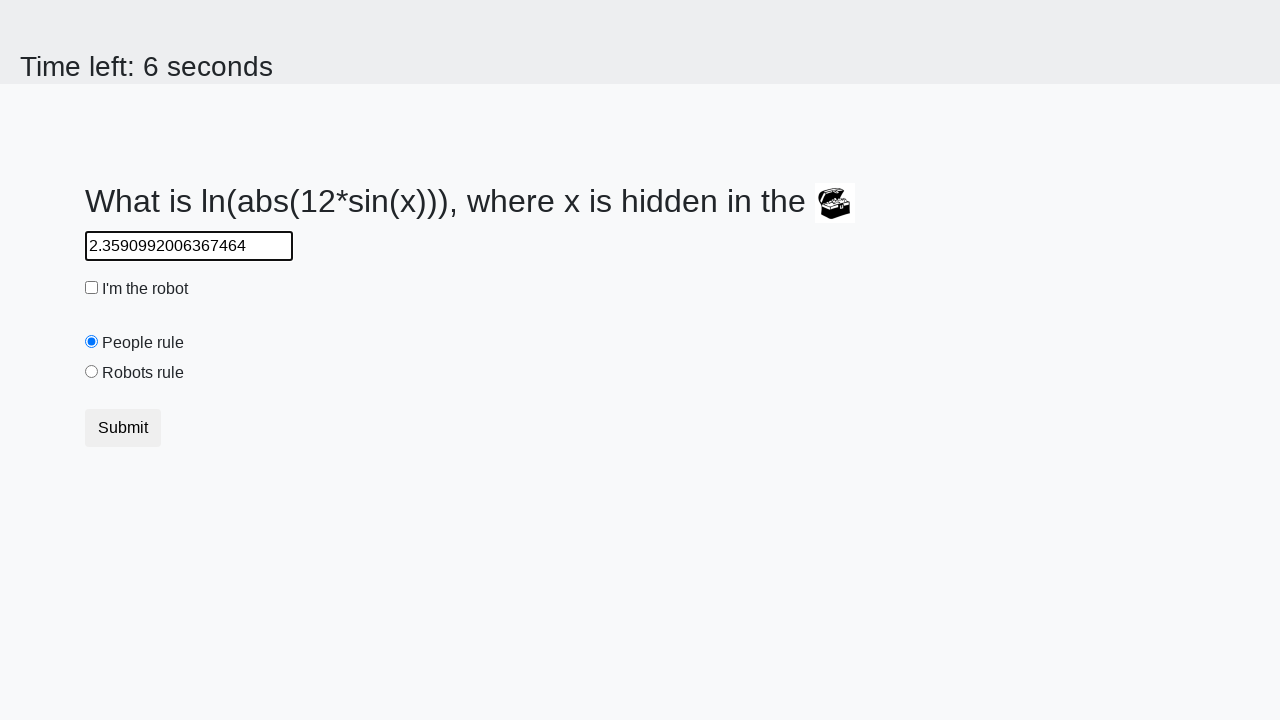

Checked the robot checkbox at (92, 288) on input#robotCheckbox
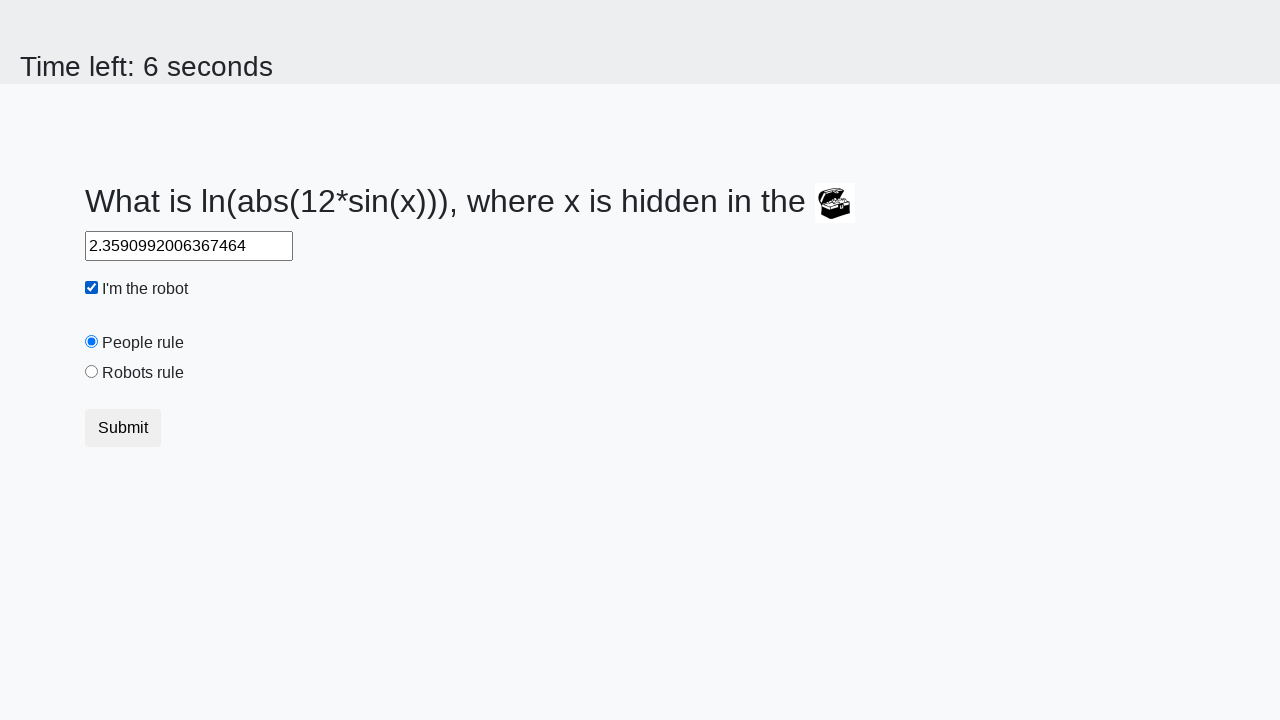

Selected the robots rule radio button at (92, 372) on input#robotsRule
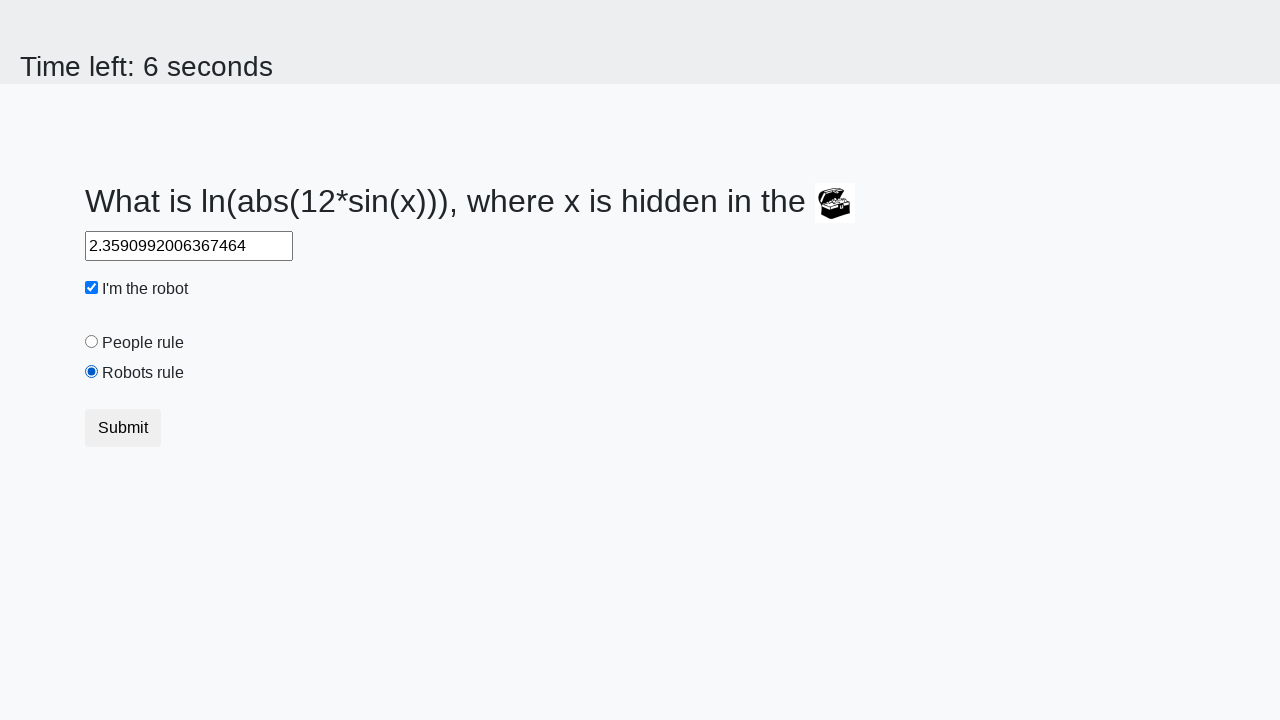

Clicked form submit button at (123, 428) on button.btn.btn-default
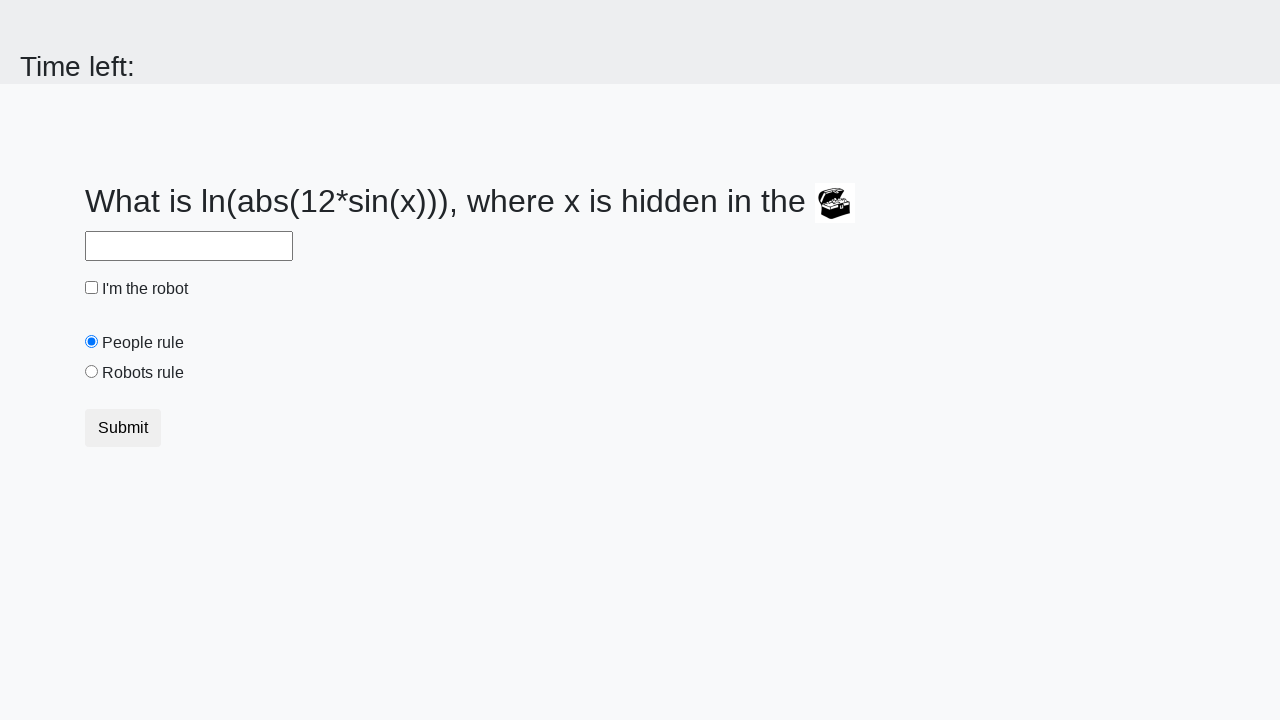

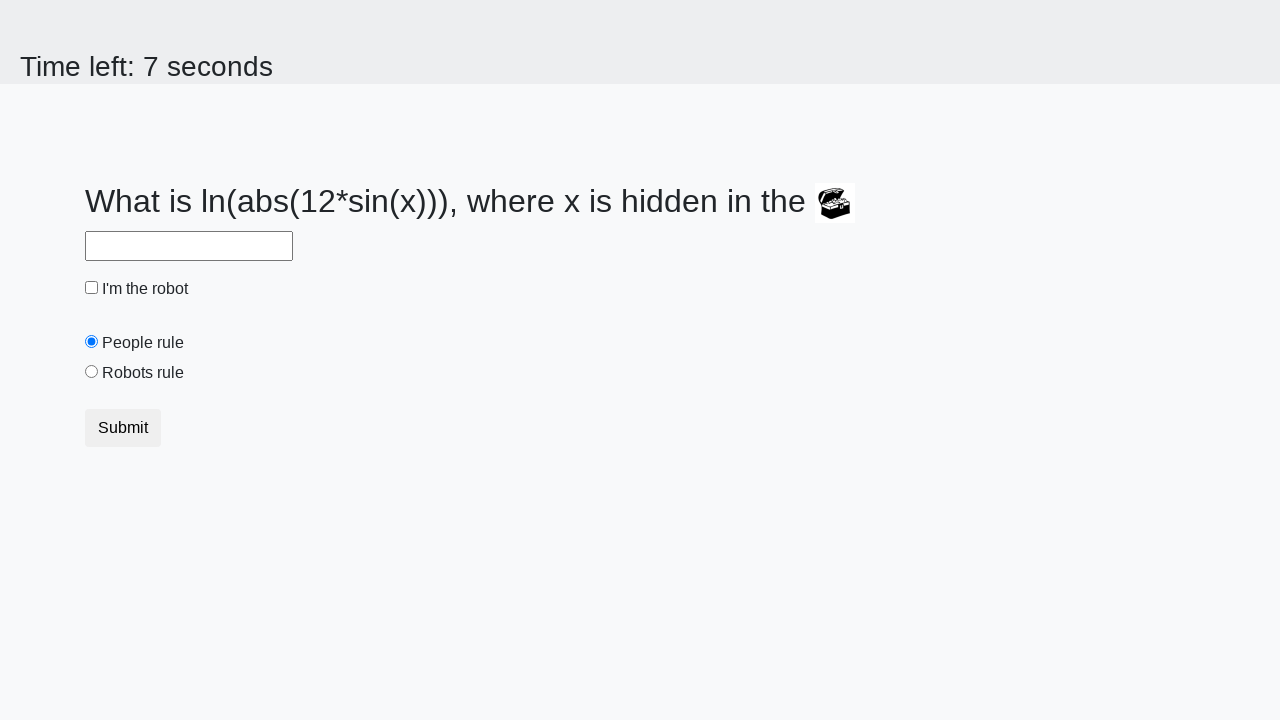